Tests that clicking the Sign In button navigates to the login page

Starting URL: https://www.netflix.com

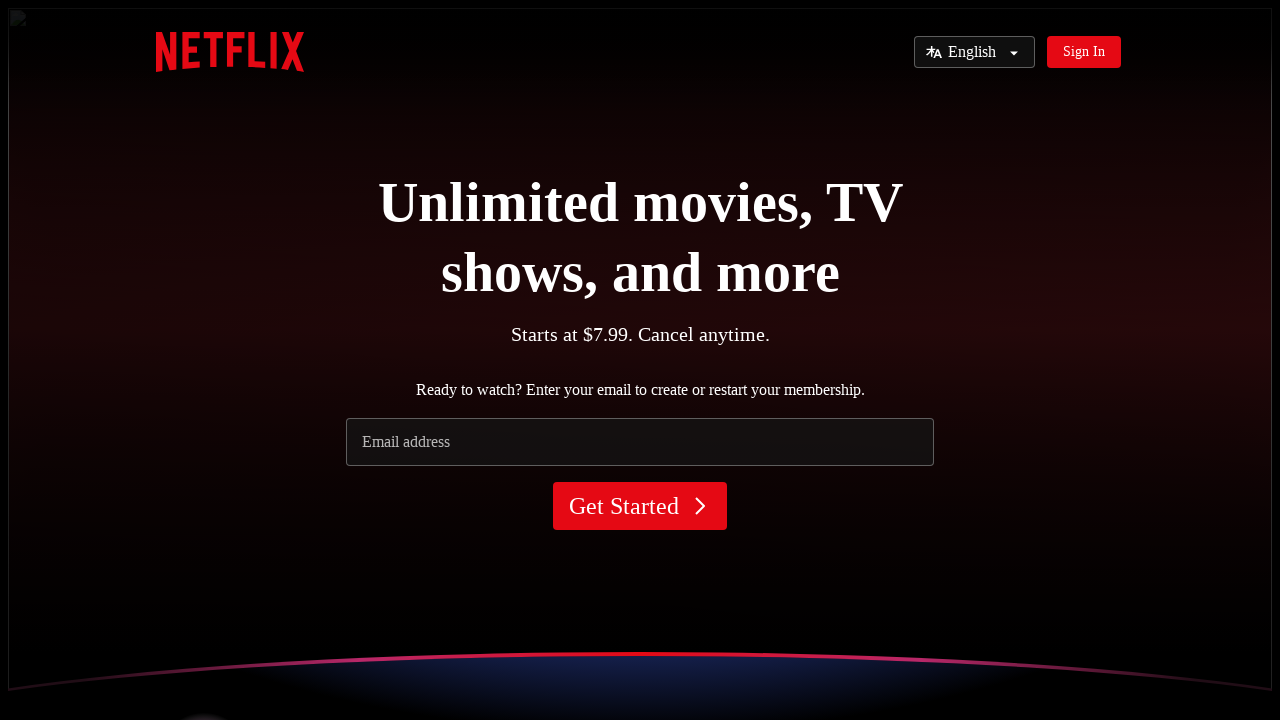

Clicked Sign In button at (1084, 52) on internal:role=link[name="Sign In"i]
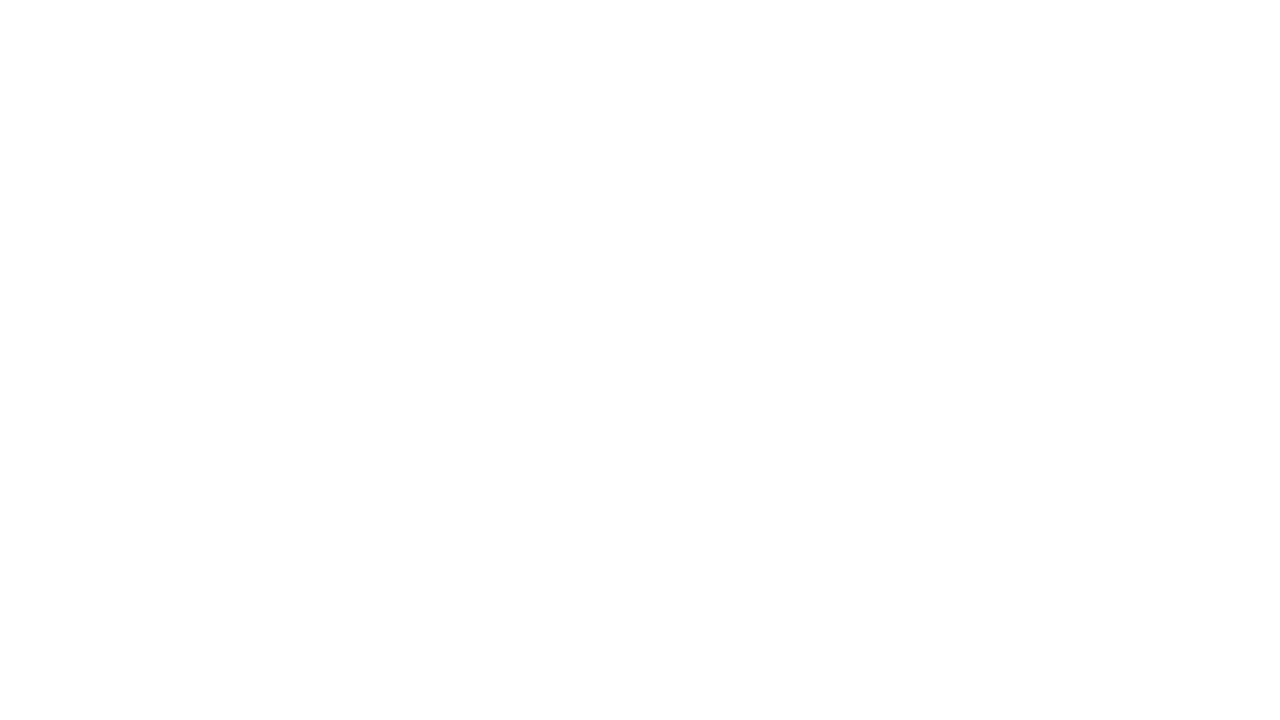

Navigated to Sign In page
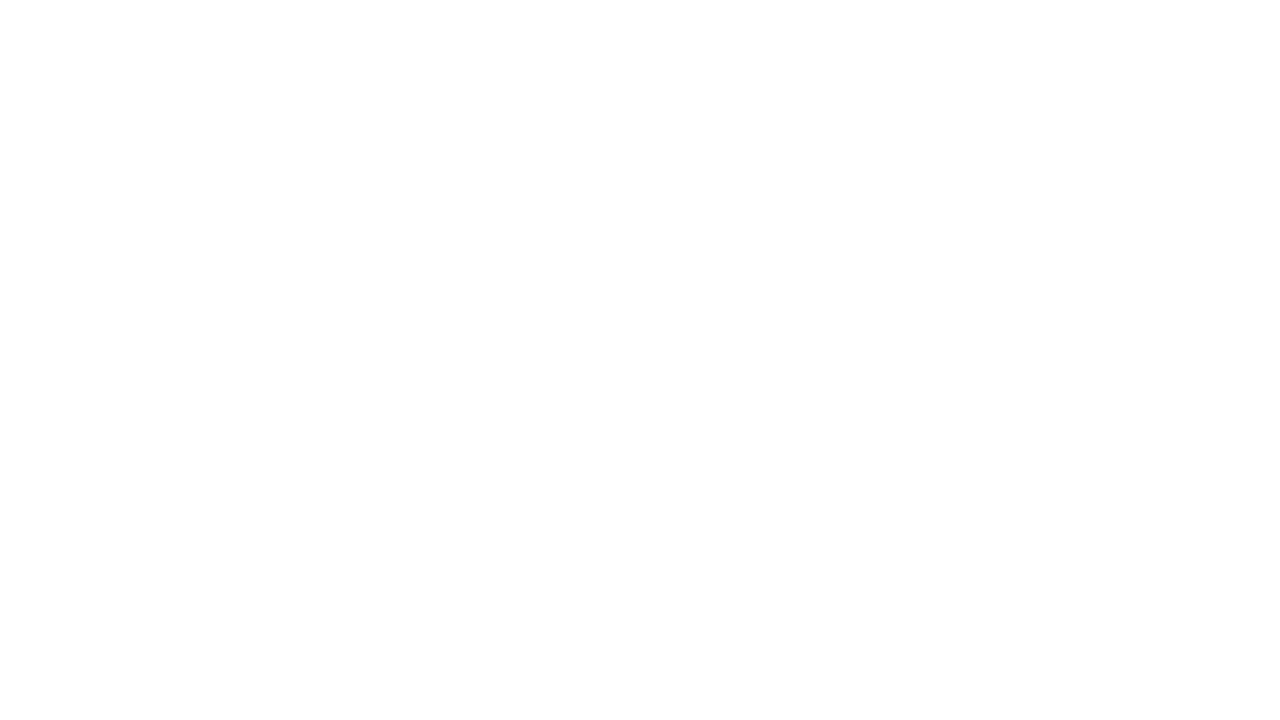

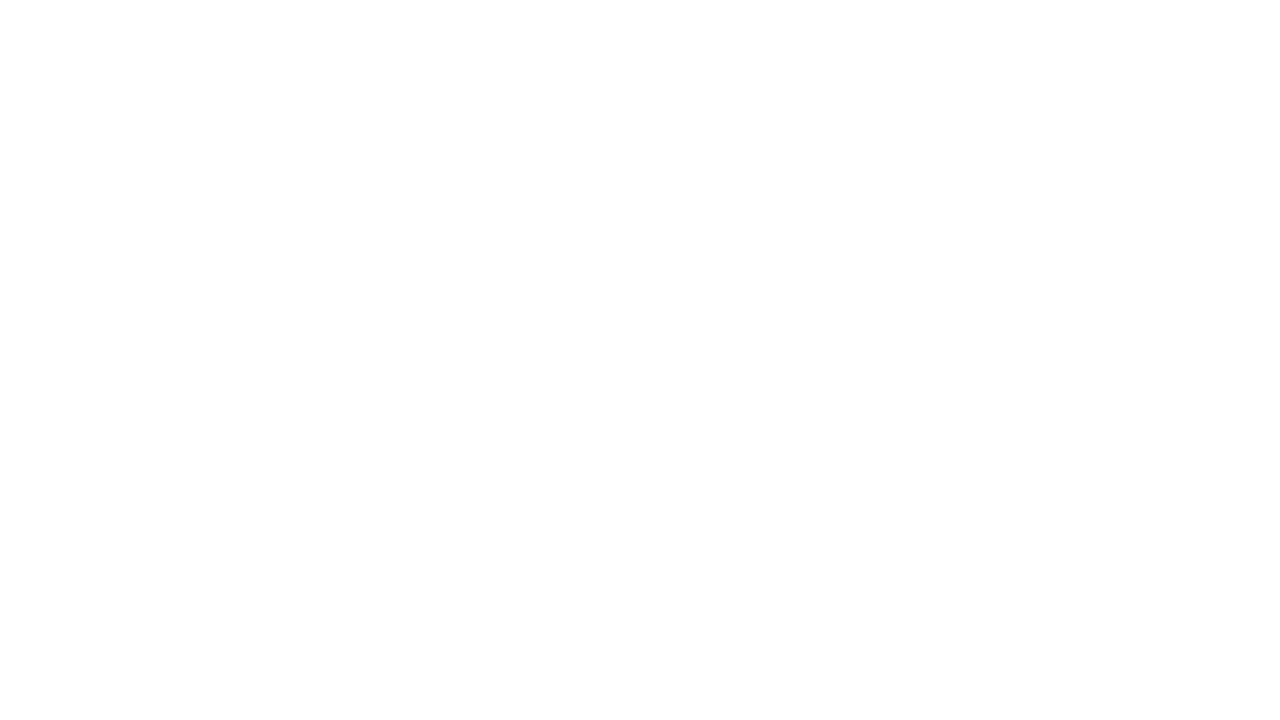